Tests drag and drop functionality by dragging an element from source to destination on a jQuery UI demo page

Starting URL: https://jqueryui.com/resources/demos/droppable/default.html

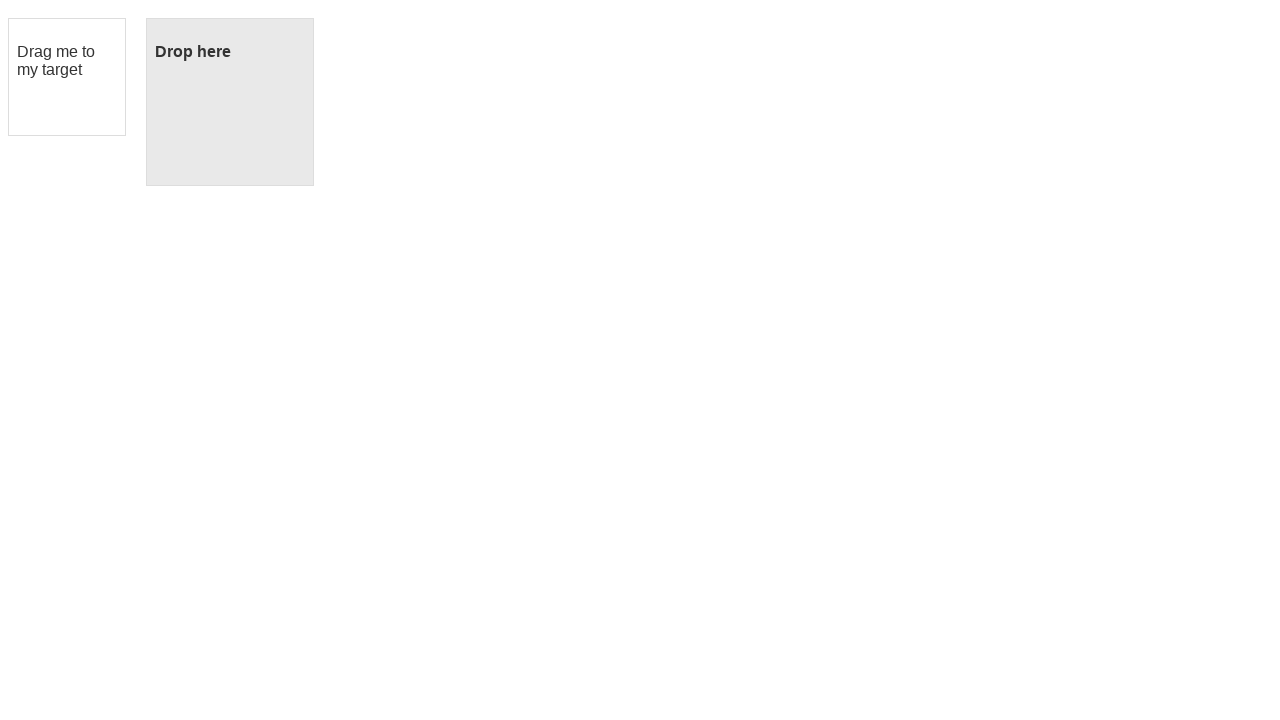

Located draggable source element with id 'draggable'
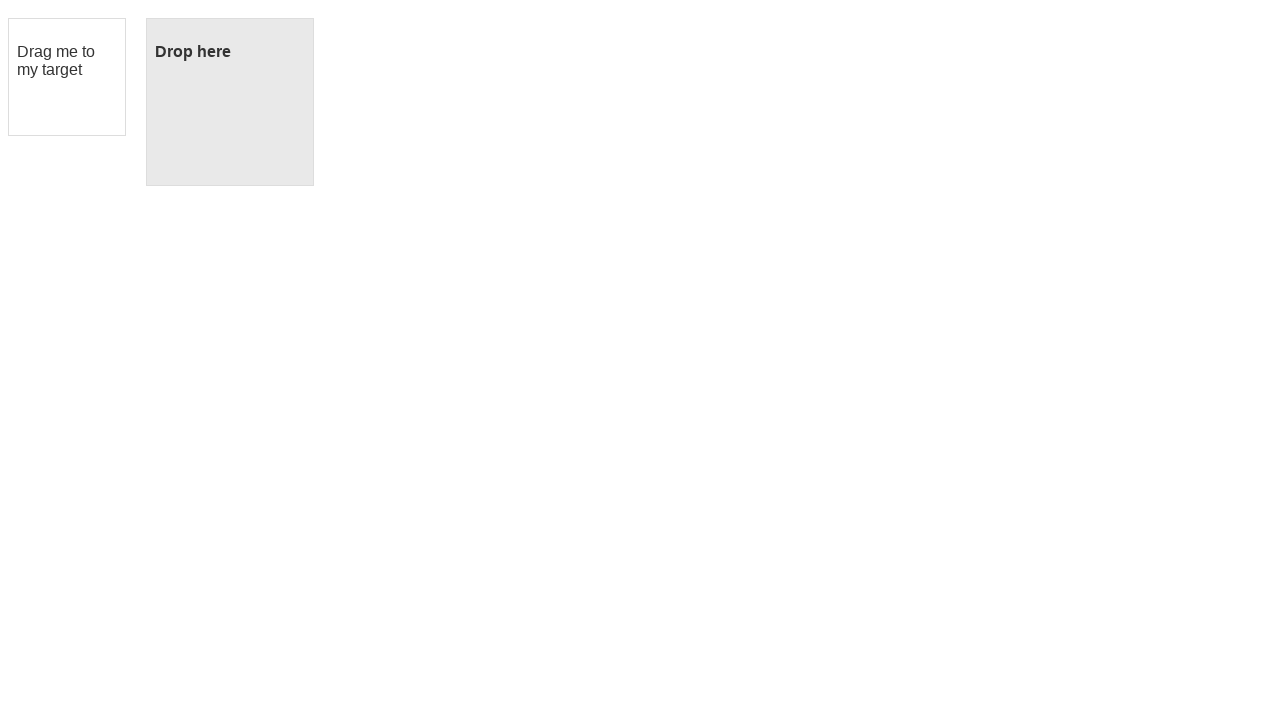

Located droppable destination element with id 'droppable'
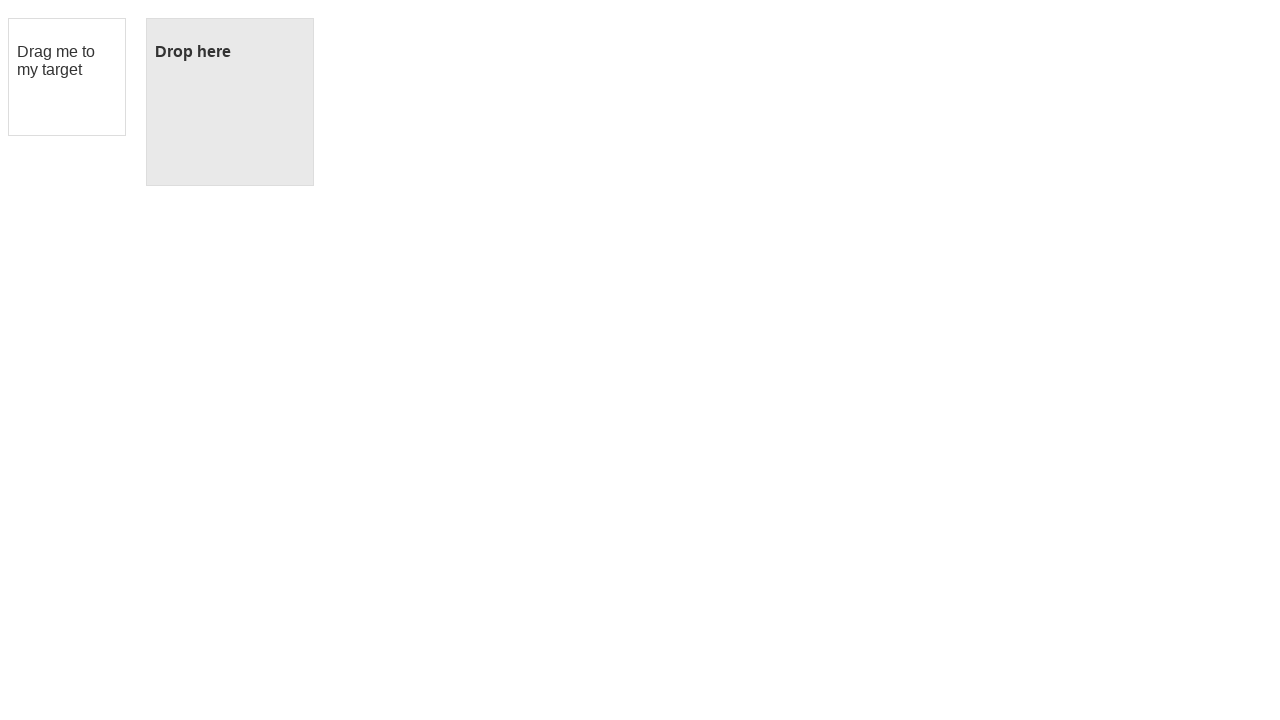

Dragged element from source to destination at (230, 102)
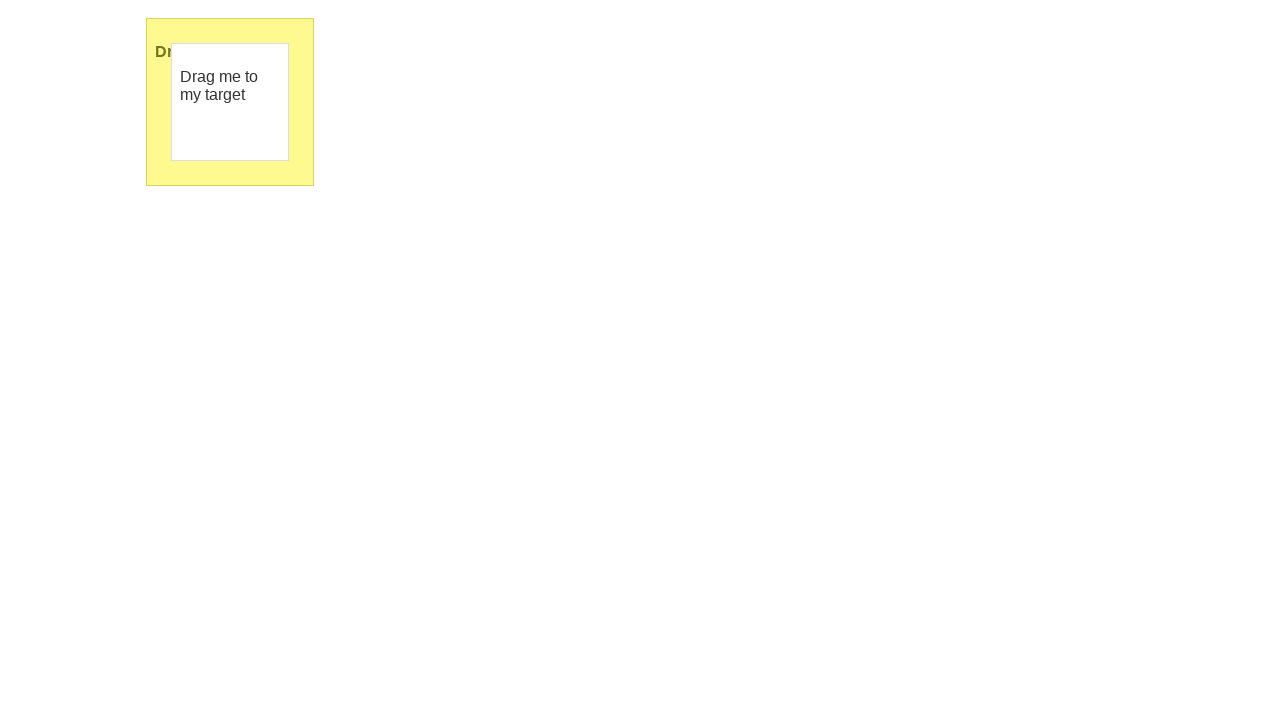

Waited 1000ms for drop animation to complete
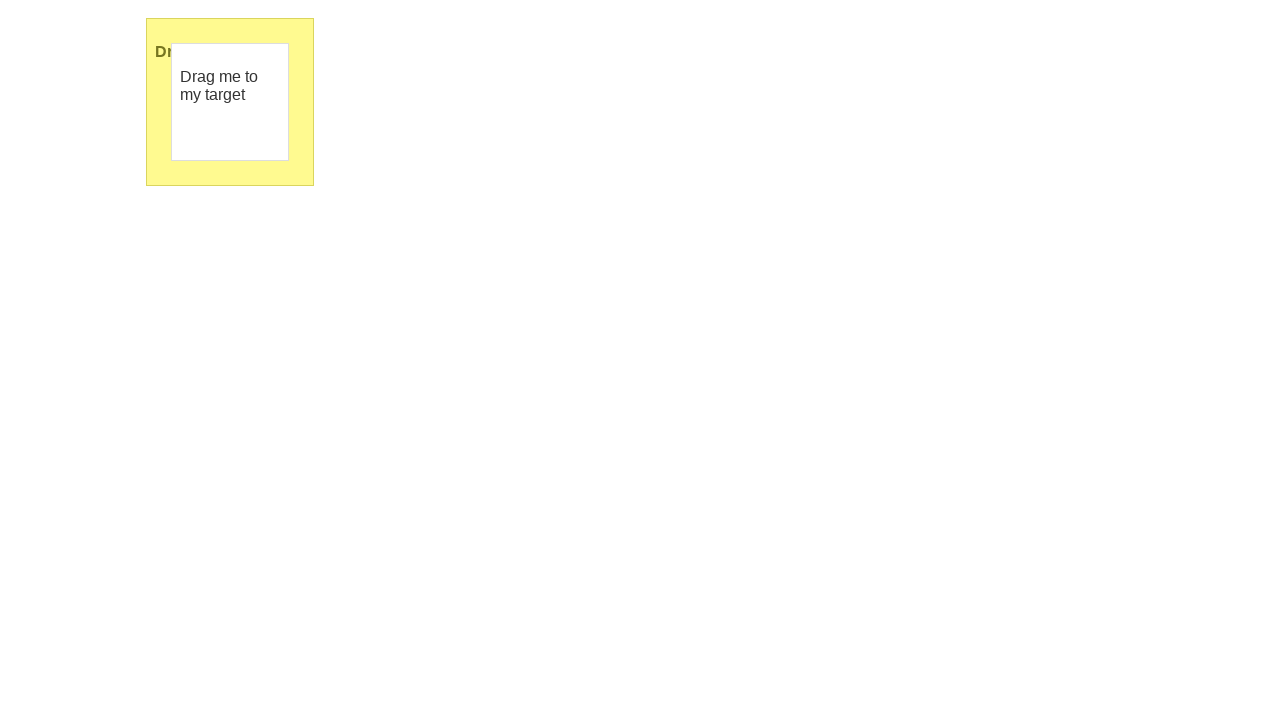

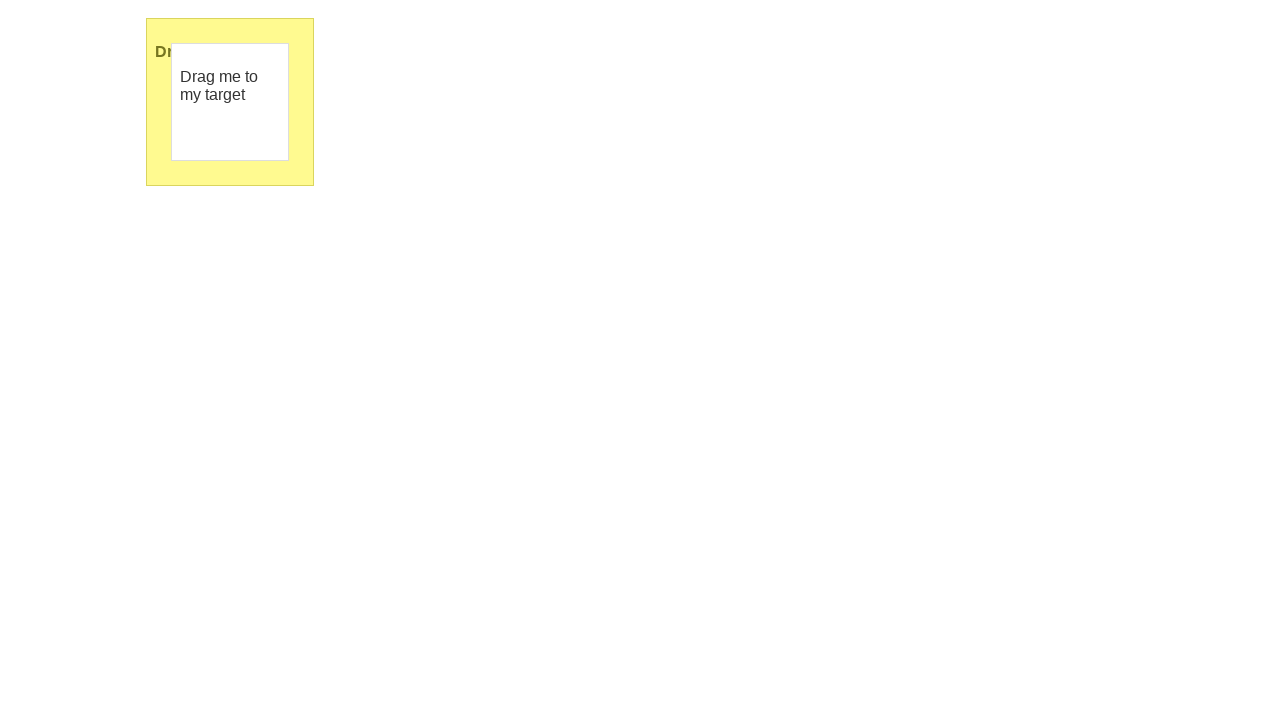